Tests double-click functionality on the tasks/questions tab area on thecode.media website

Starting URL: https://thecode.media/

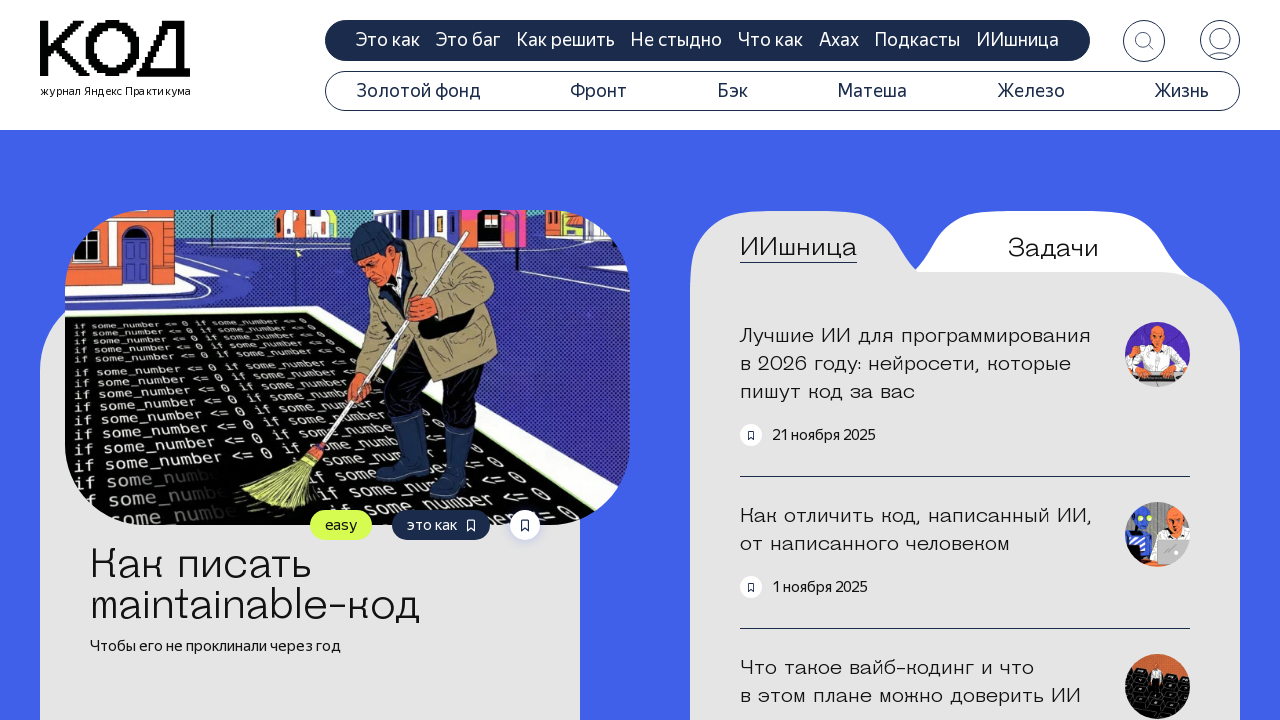

Double-clicked on the questions/tasks tab at (1053, 248) on .tab-questions
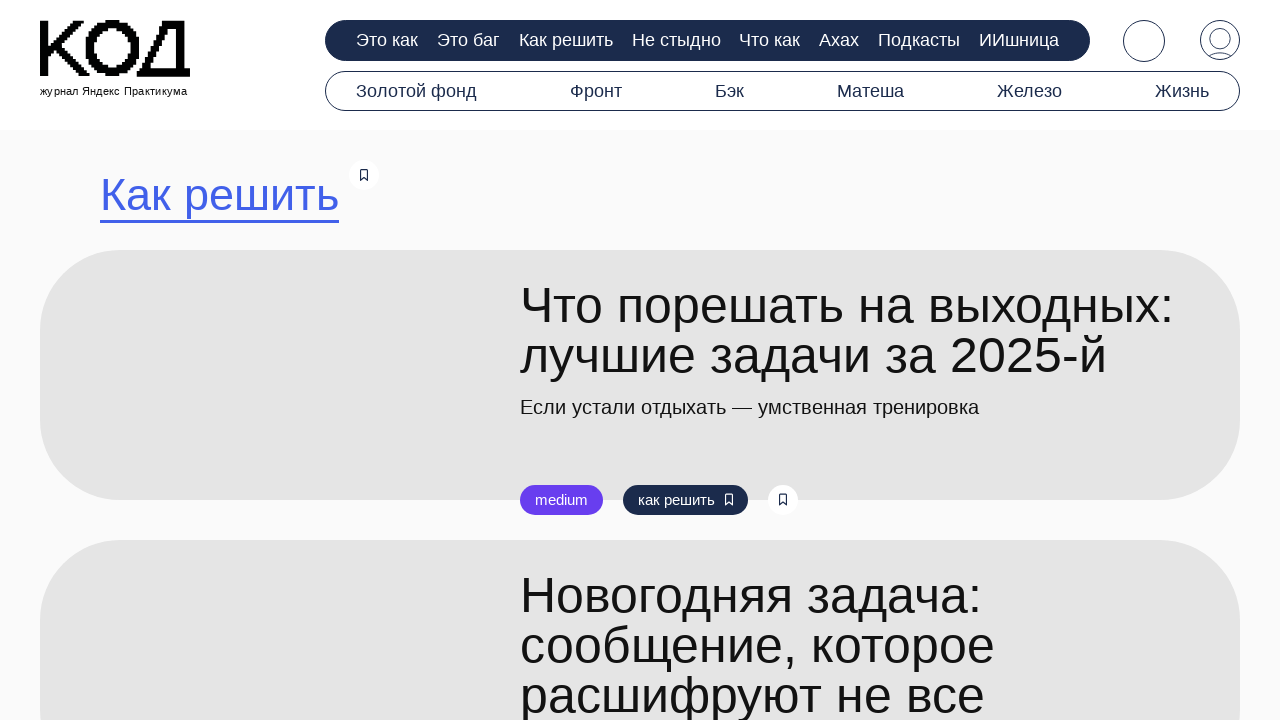

Search title appeared after double-click action
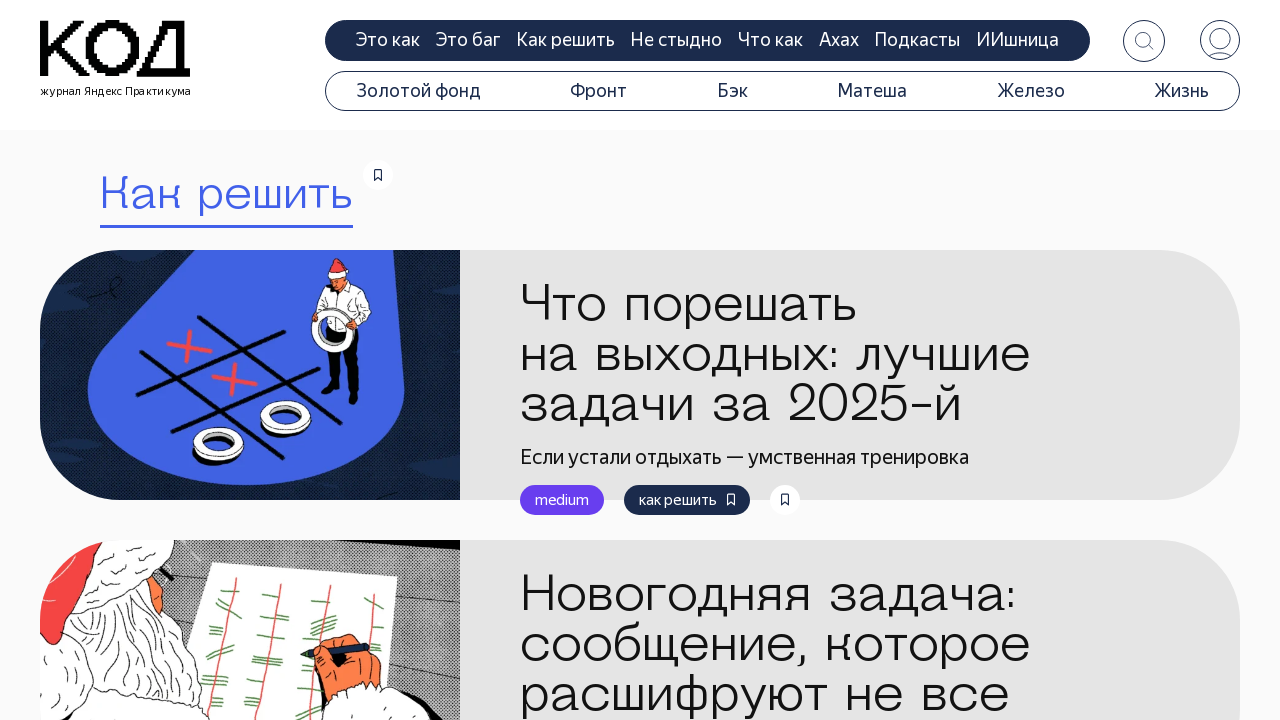

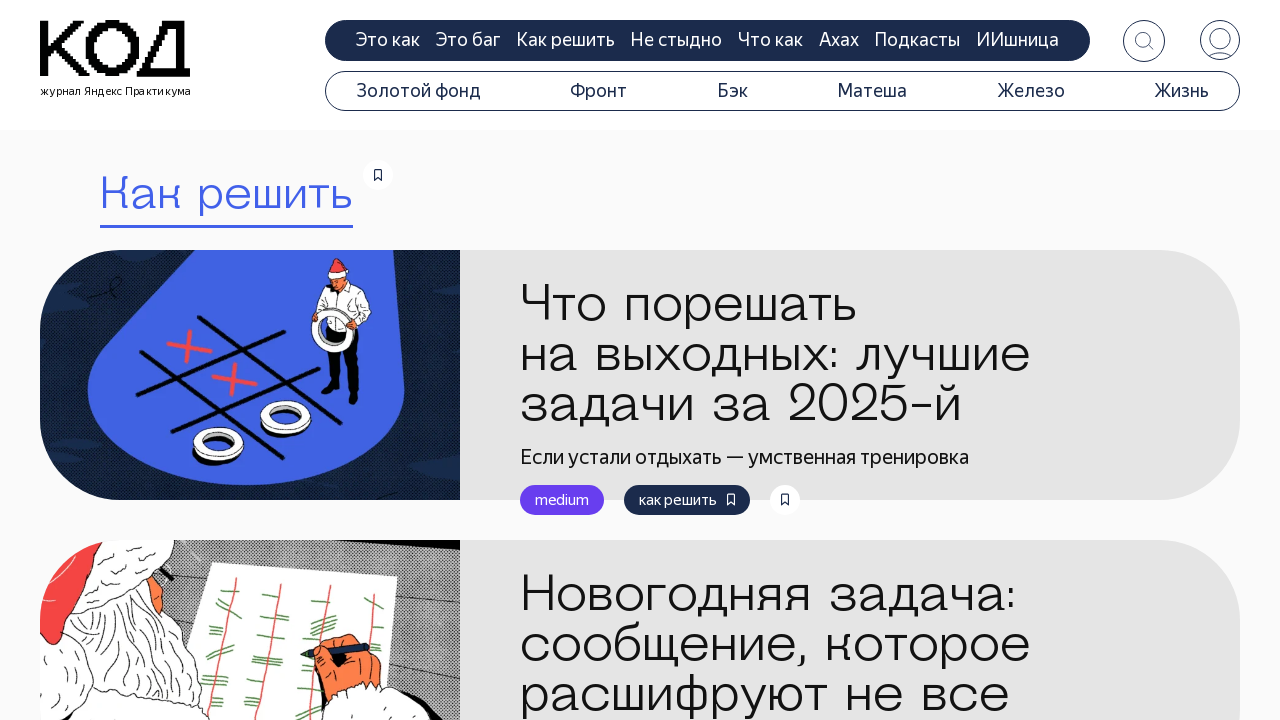